Adds multiple vegetable items (Beetroot, Brinjal, Potato, Capsicum) to the shopping cart by finding them in the product list and clicking their respective add buttons

Starting URL: https://rahulshettyacademy.com/seleniumPractise/

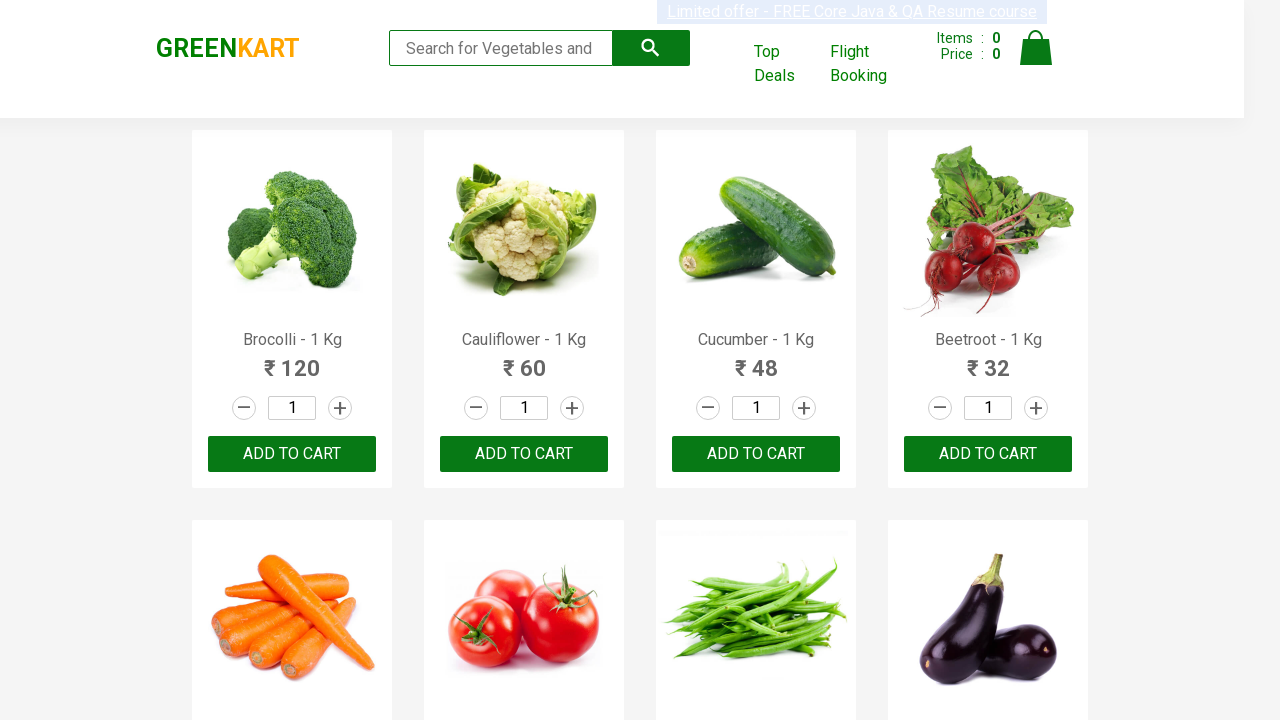

Retrieved all product names from the page
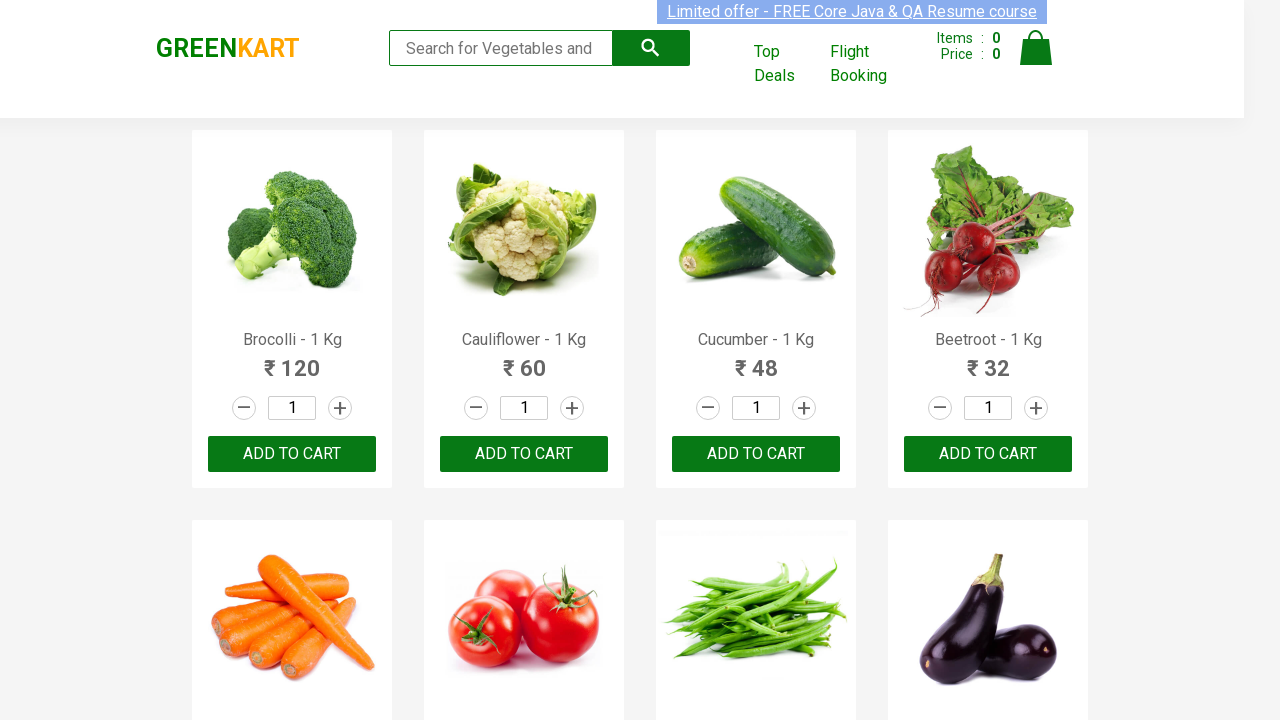

Defined required items list: Beetroot, Brinjal, Potato, Capsicum
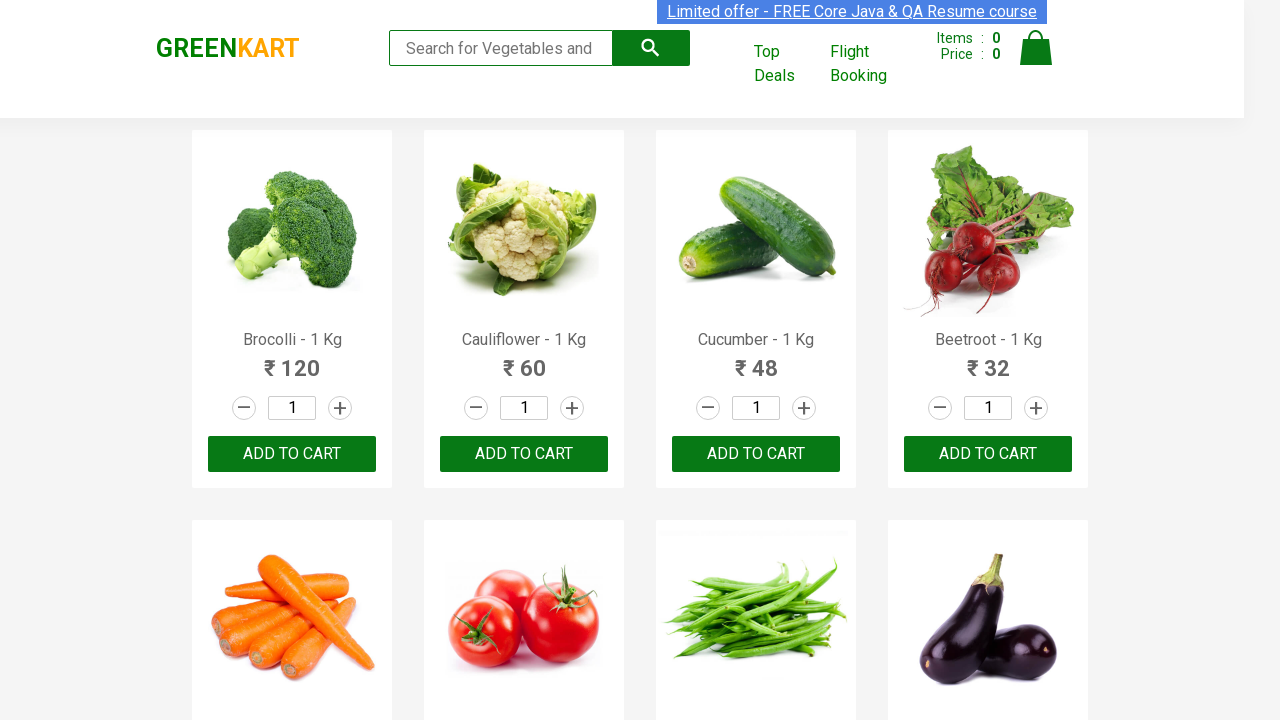

Added Beetroot to shopping cart at (988, 454) on xpath=//div[@class='product-action']/button[@type='button'] >> nth=3
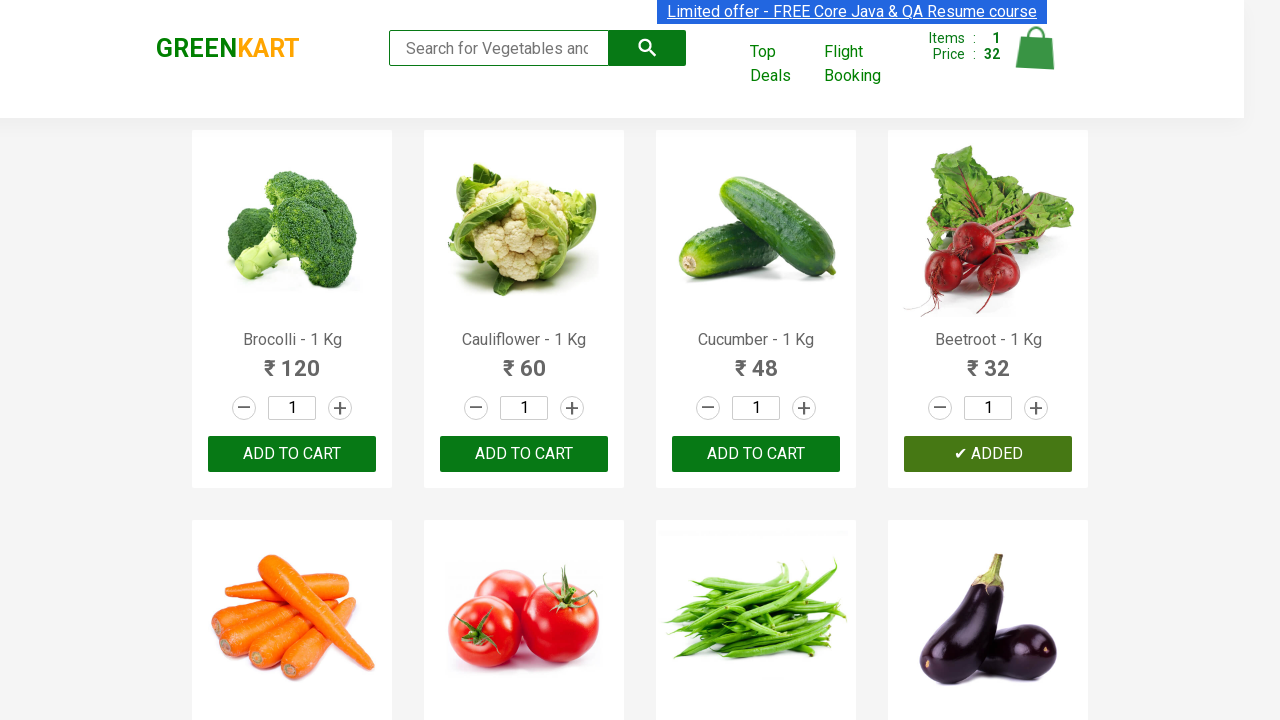

Added Brinjal to shopping cart at (988, 360) on xpath=//div[@class='product-action']/button[@type='button'] >> nth=7
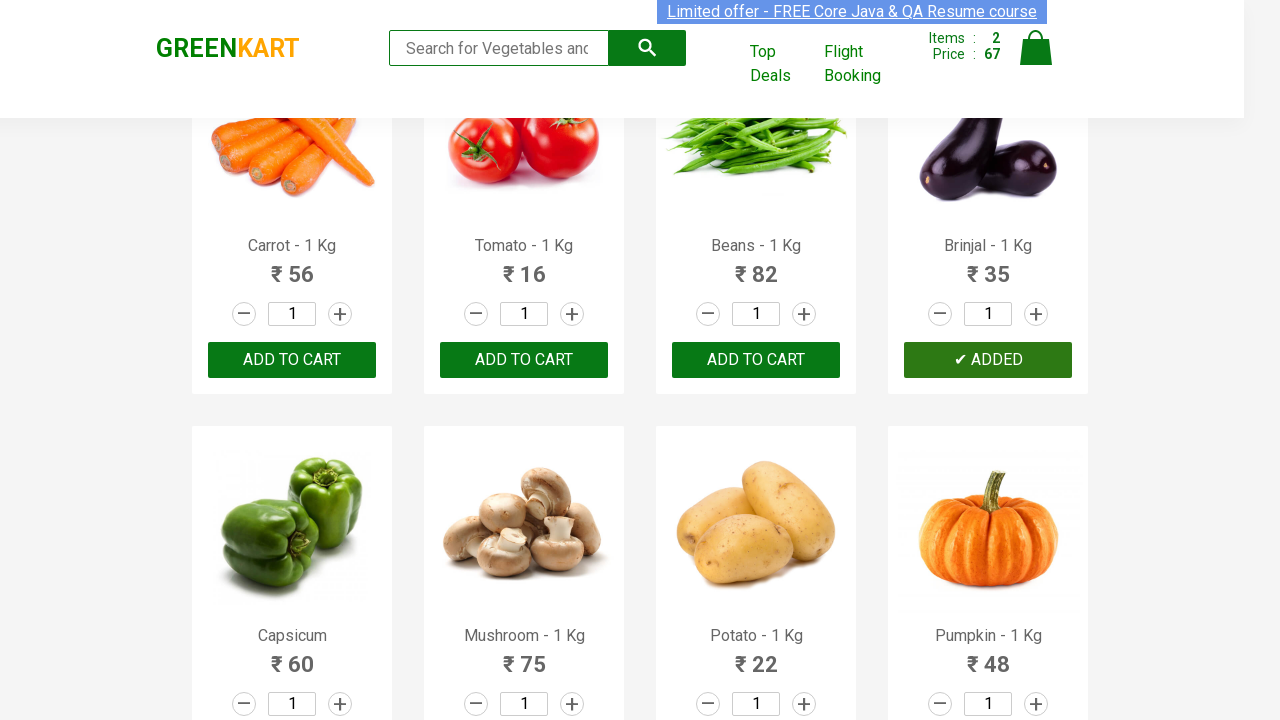

Added Capsicum to shopping cart at (292, 360) on xpath=//div[@class='product-action']/button[@type='button'] >> nth=8
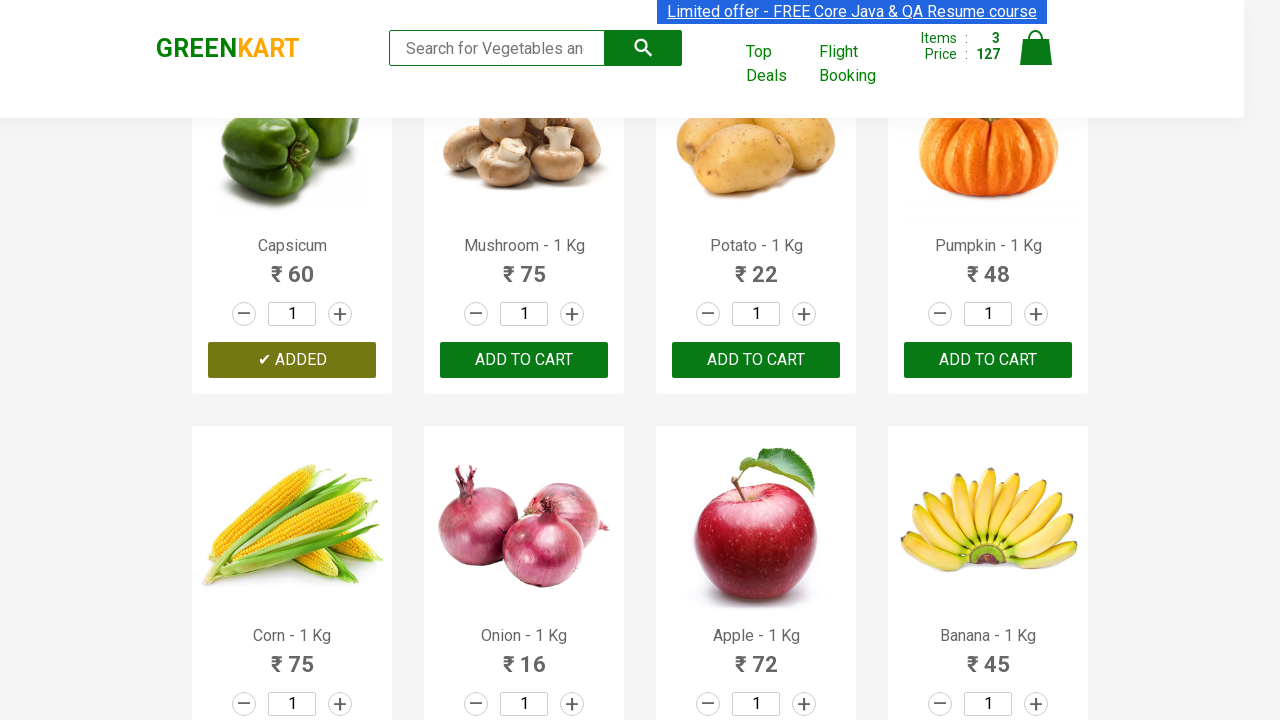

Added Potato to shopping cart at (756, 360) on xpath=//div[@class='product-action']/button[@type='button'] >> nth=10
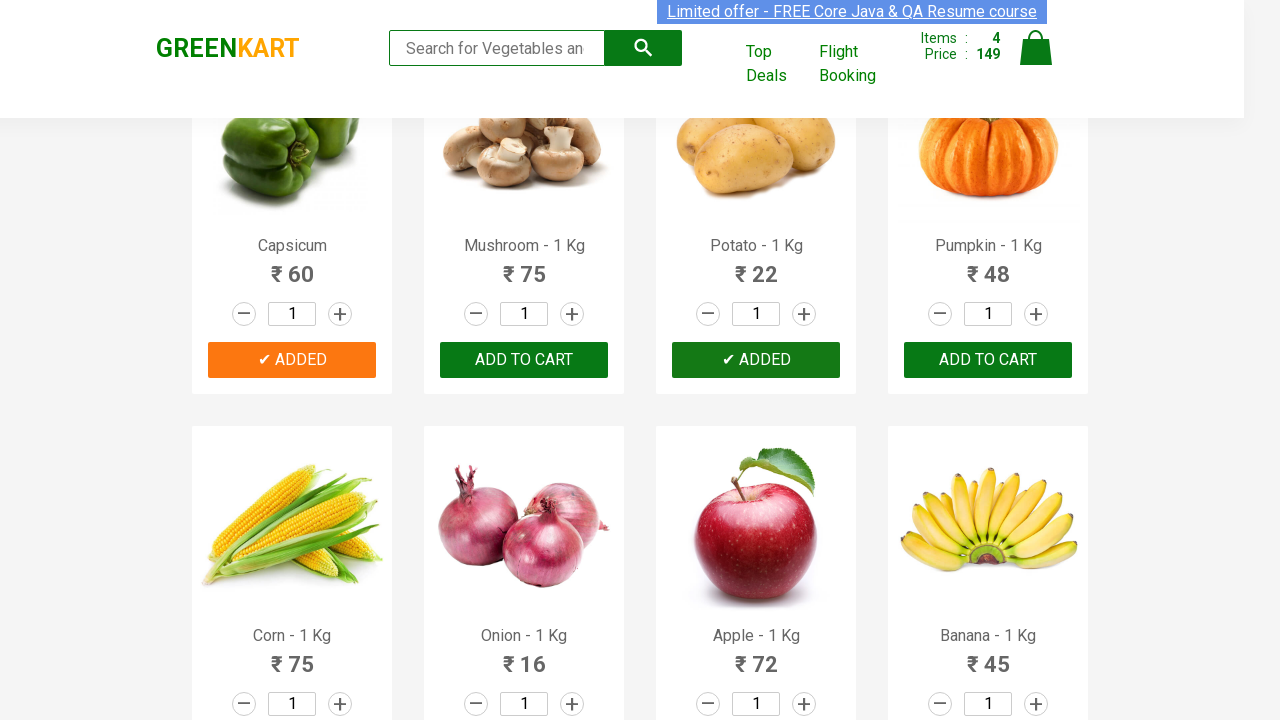

All 4 required vegetable items have been added to cart
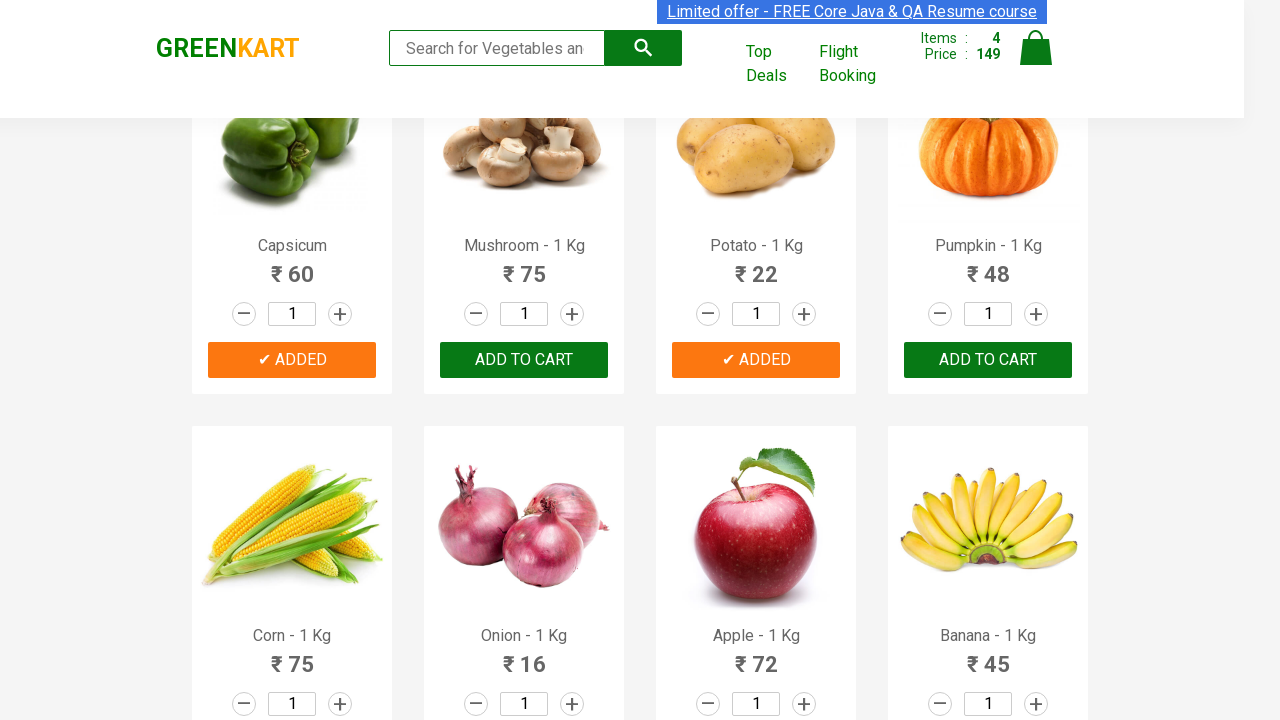

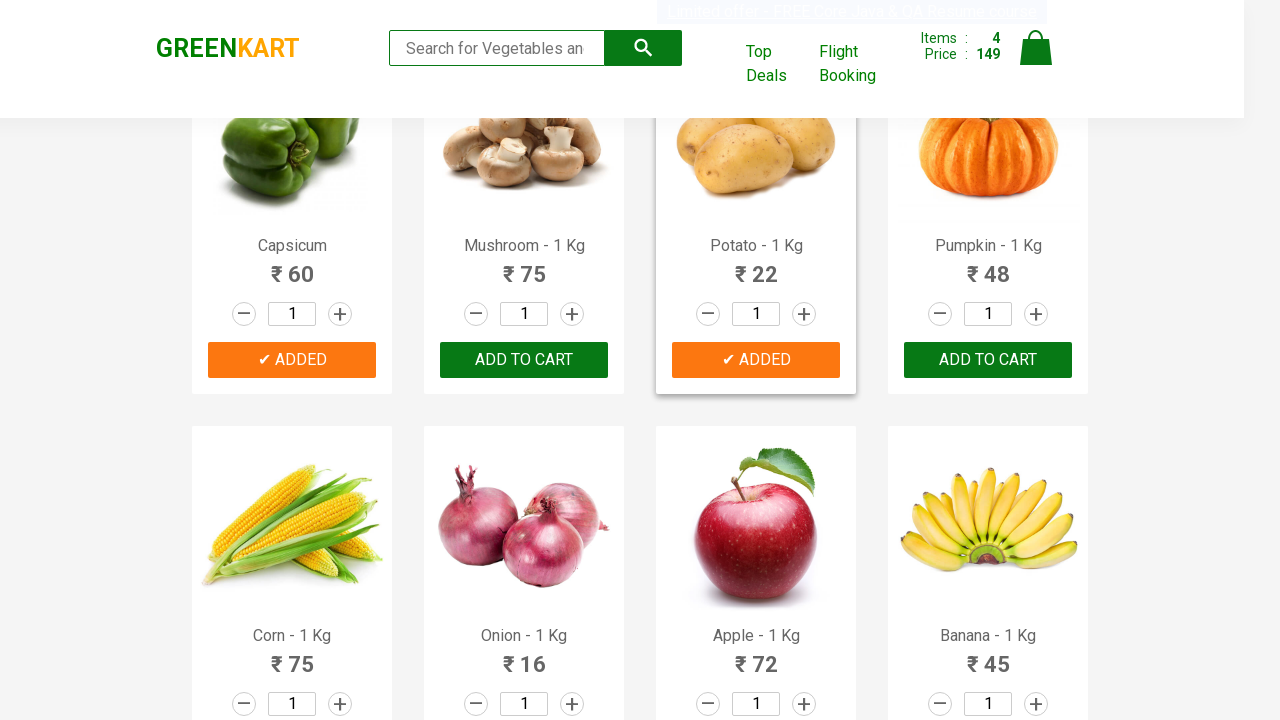